Tests a reservation application by filling in a guest name and clicking the next button to proceed to the next step

Starting URL: http://example.selenium.jp/reserveApp

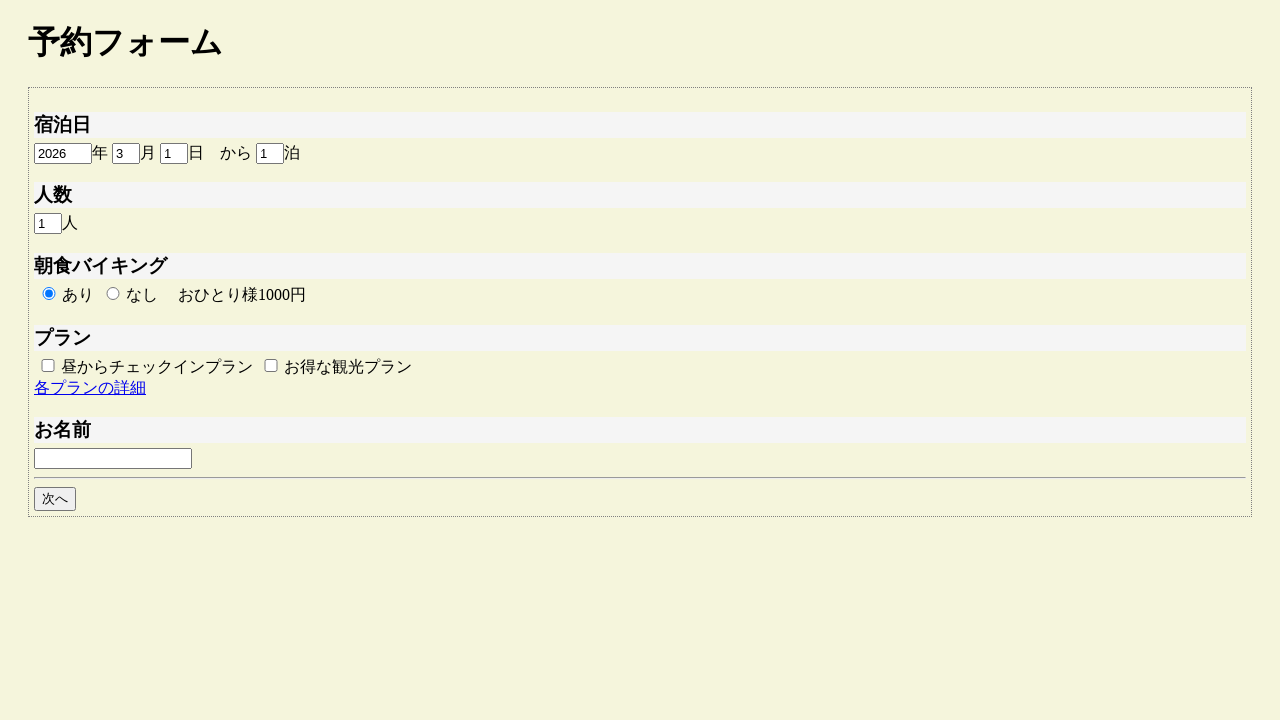

Filled in guest name field with 'サンプルユーザ' on #guestname
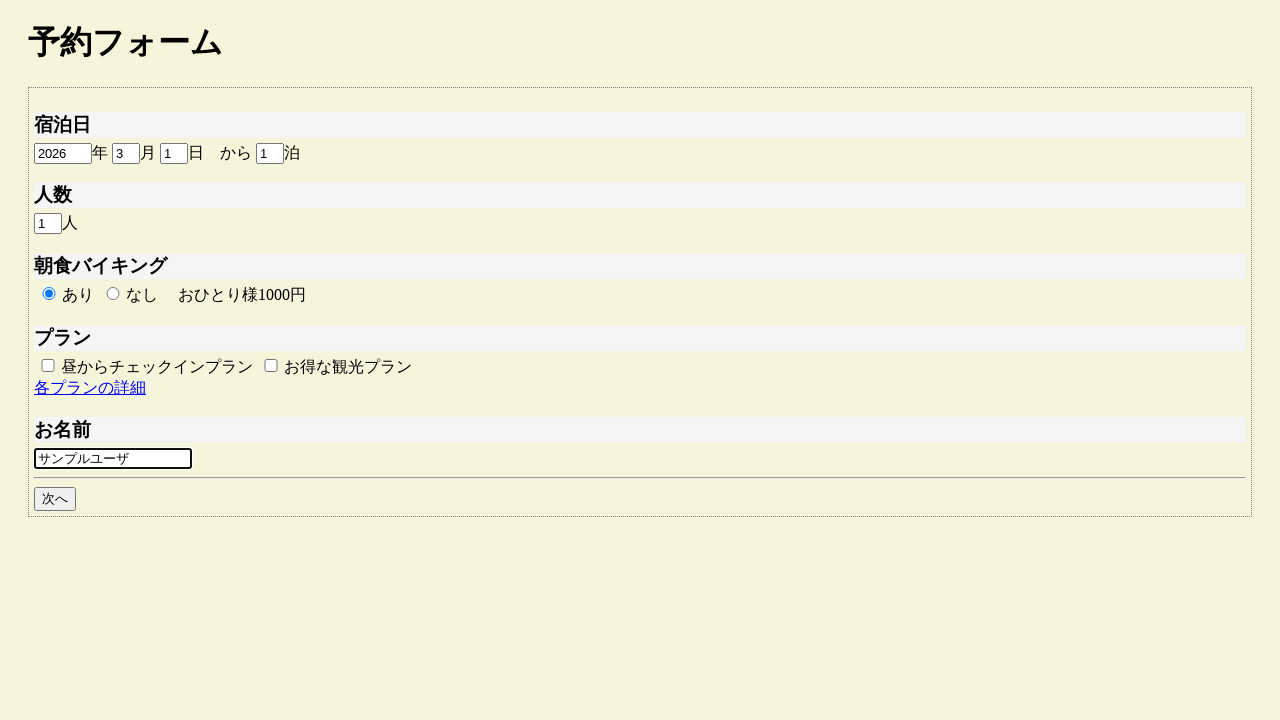

Clicked next button to proceed to the next step at (55, 499) on #goto_next
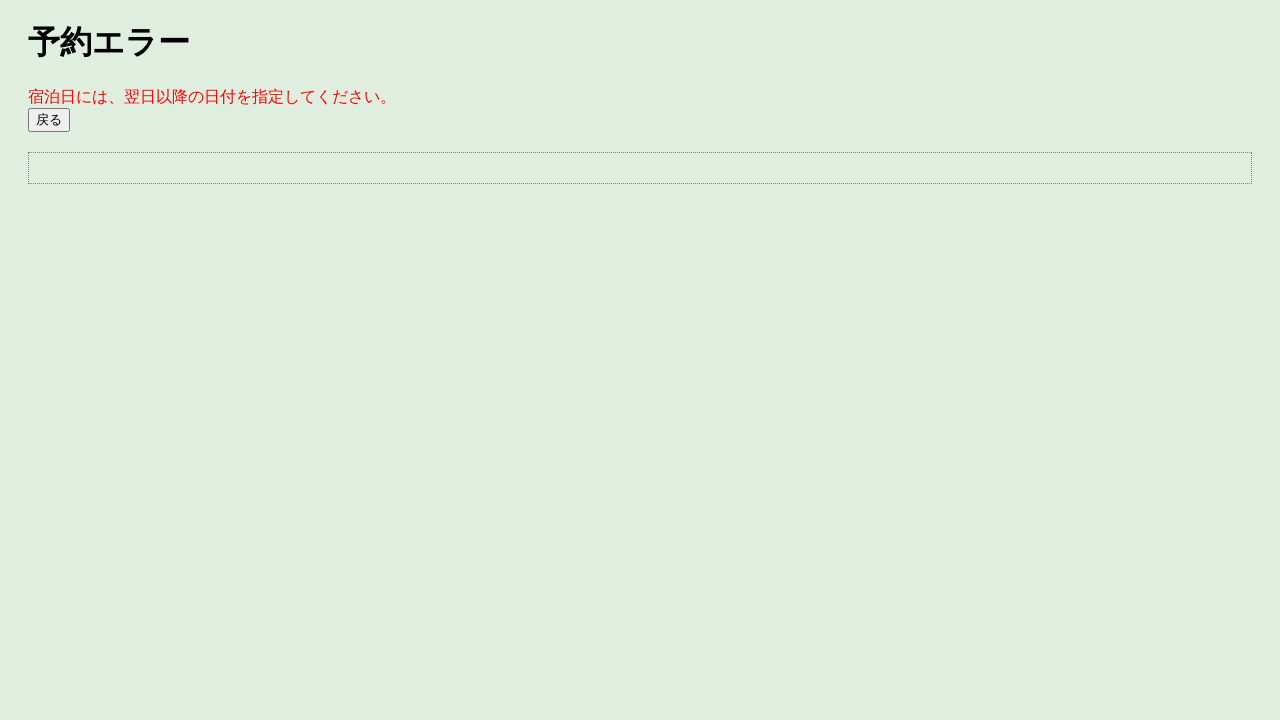

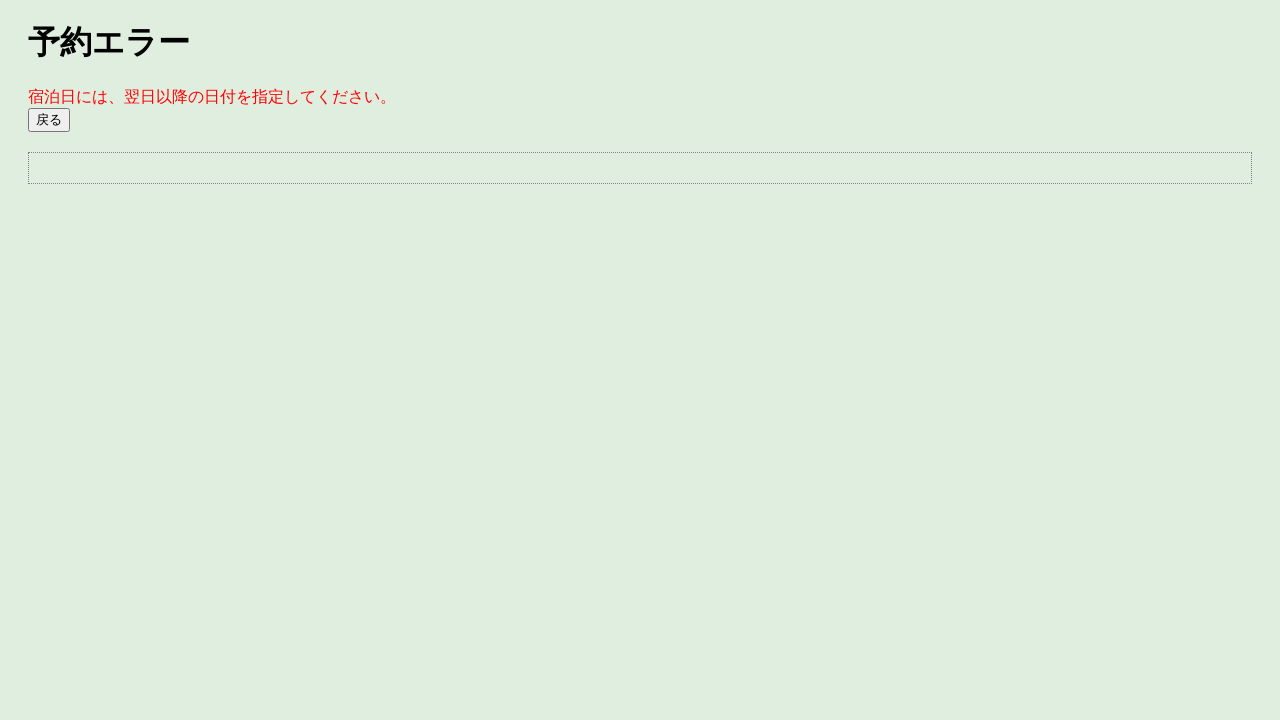